Tests new window handling by clicking a button that opens a new window and verifying content

Starting URL: https://demoqa.com/browser-windows

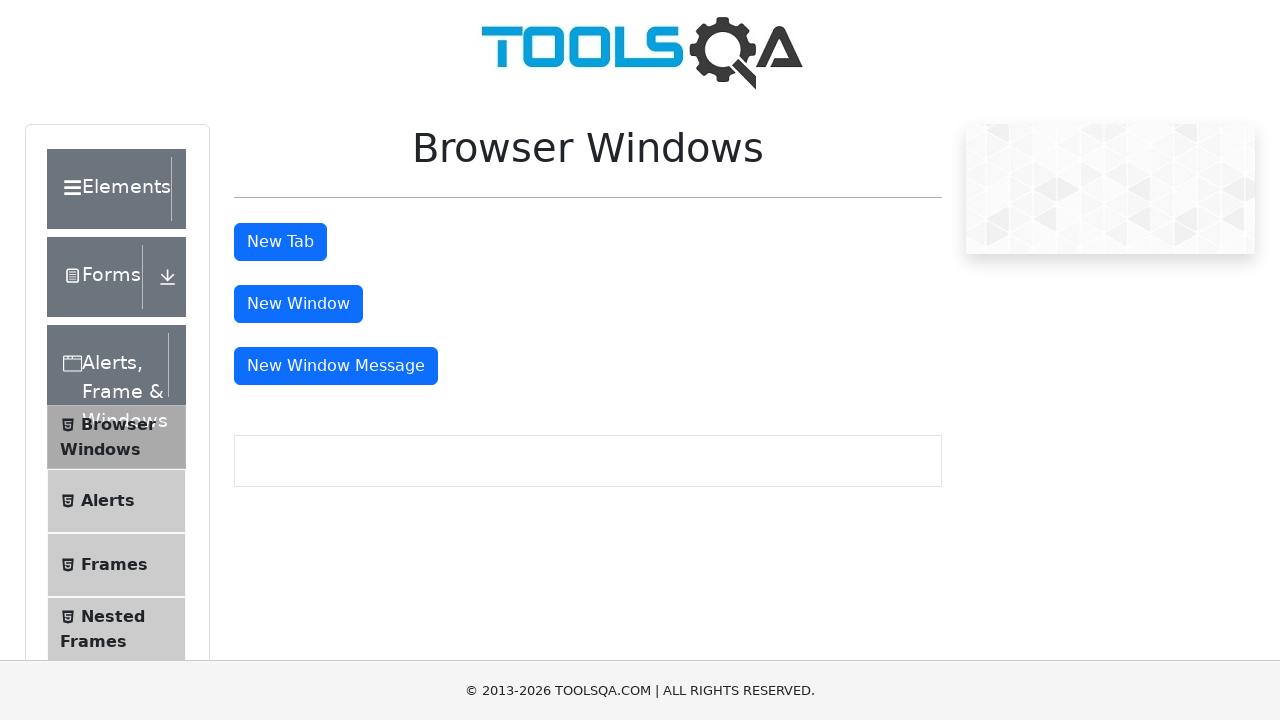

Window button selector became visible
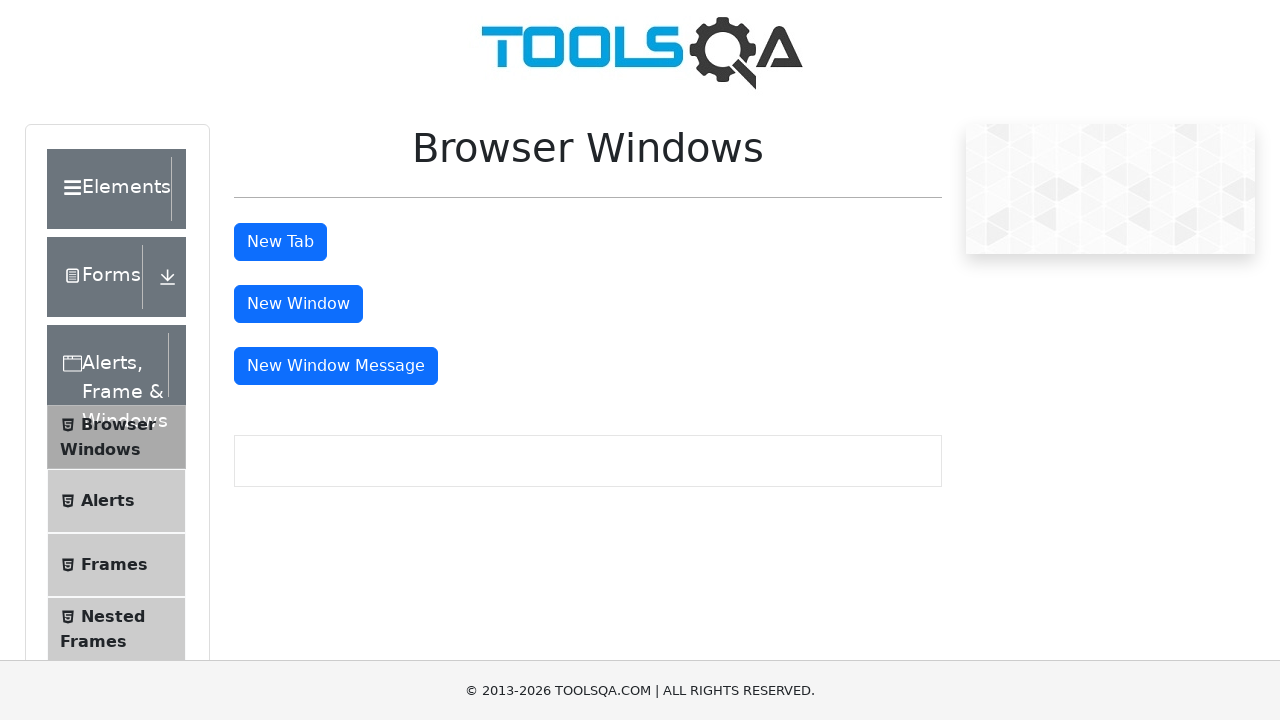

Clicked window button to open new window at (298, 304) on #windowButton
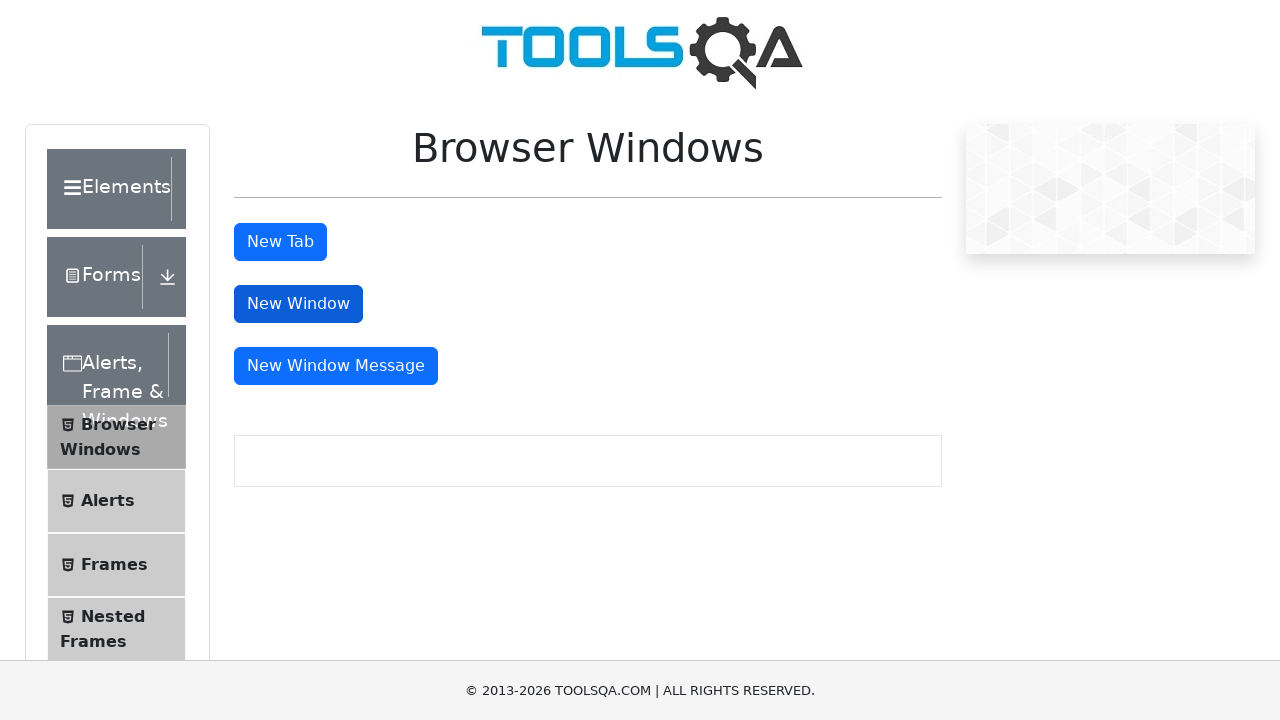

New window loaded and ready
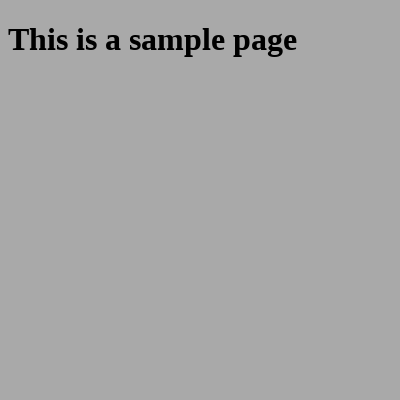

Retrieved heading text from new window
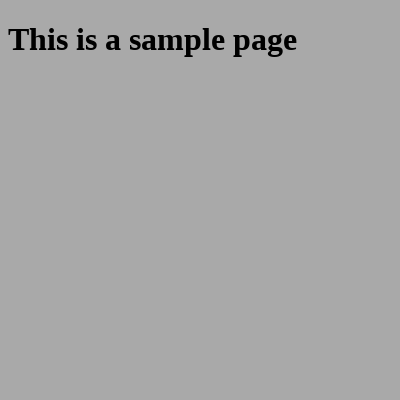

Verified heading text matches expected content: 'This is a sample page'
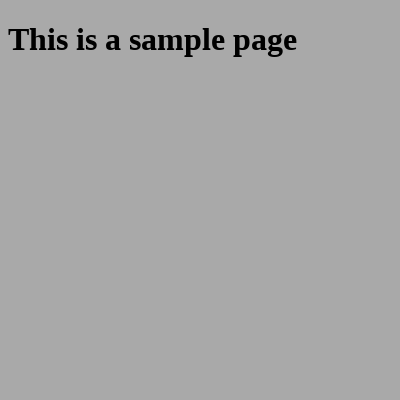

Closed new window
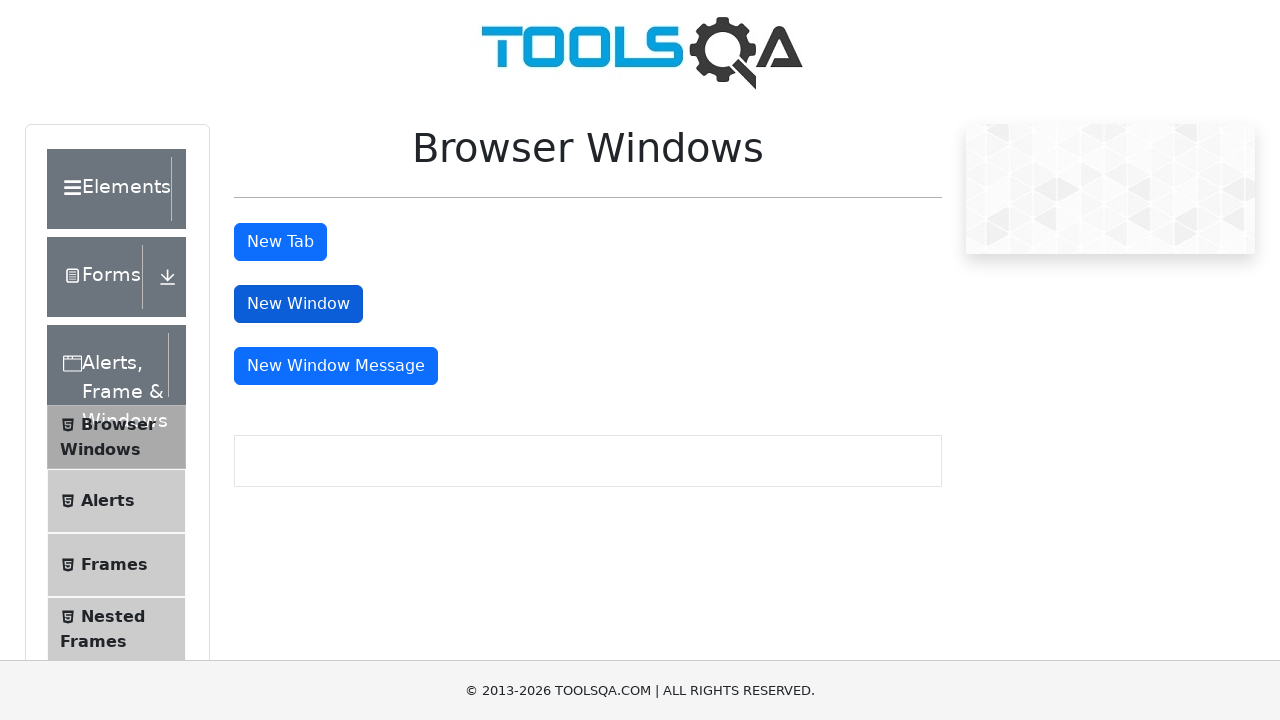

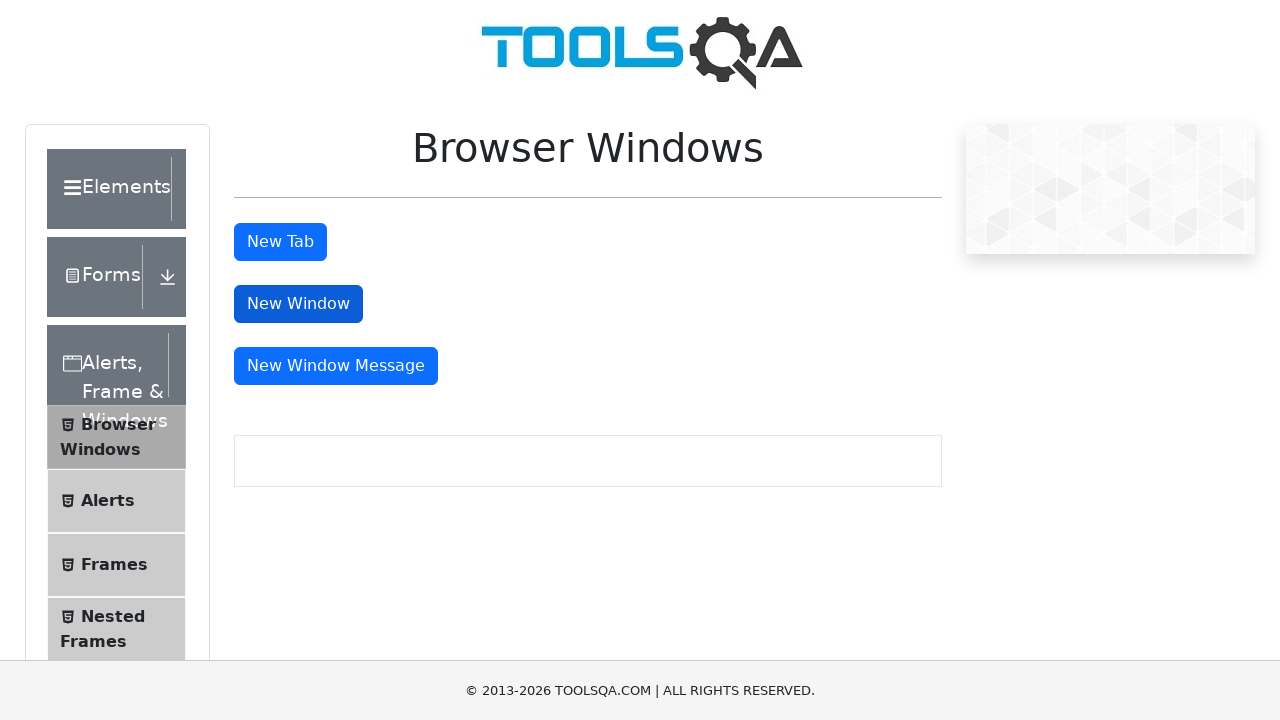